Navigates to a Japanese website and clicks a download button to download full text content

Starting URL: https://haritora.net/look.cgi?script=1245

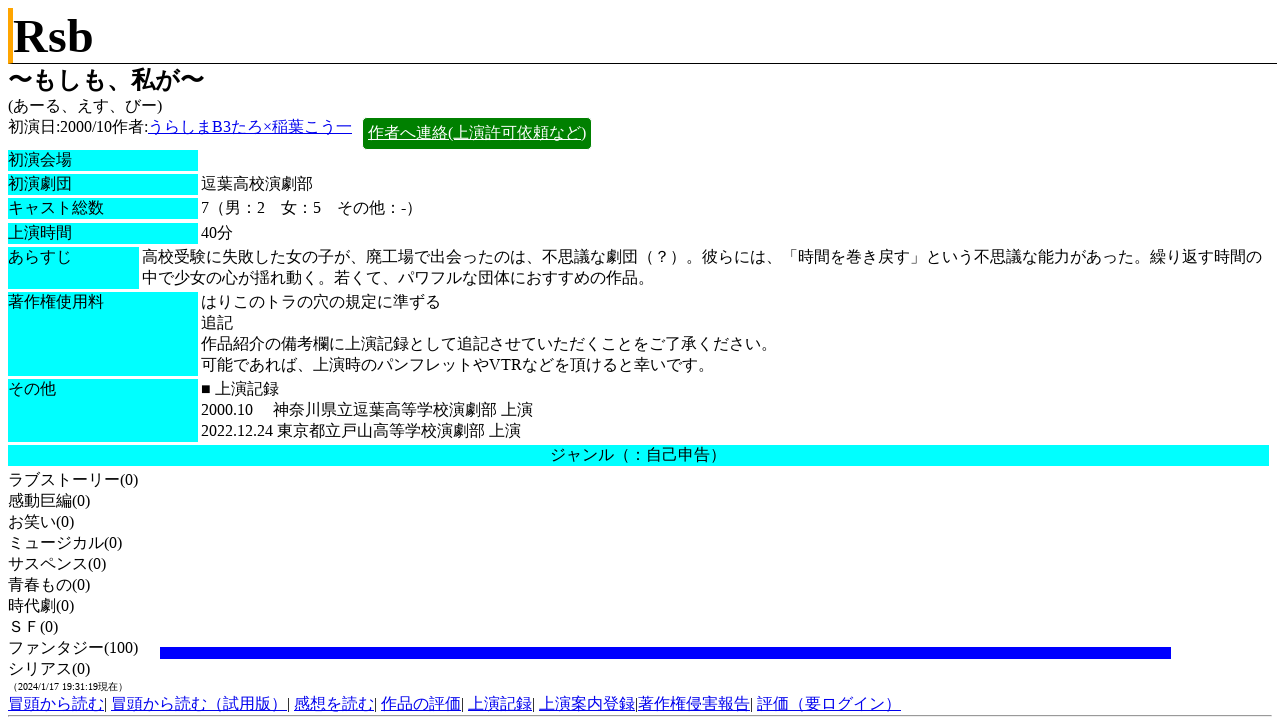

Navigated to HariTora website
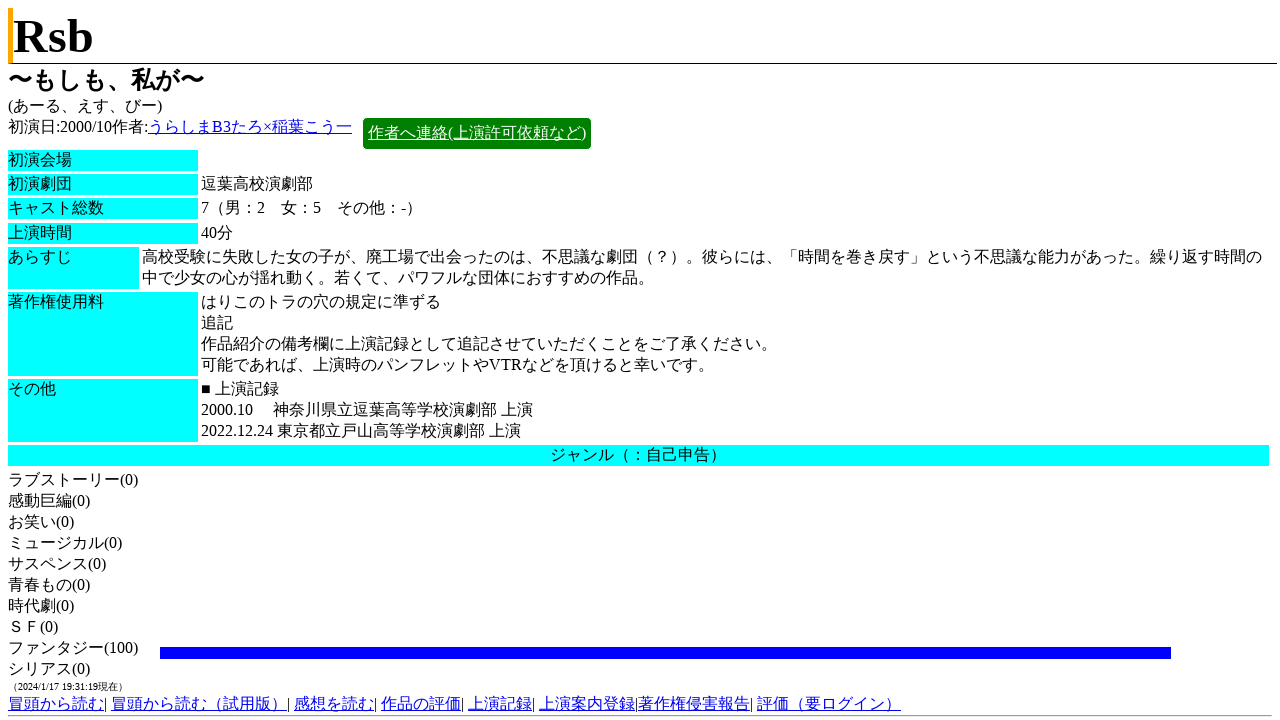

Clicked the full text download button at (739, 626) on text=全文ダウンロード
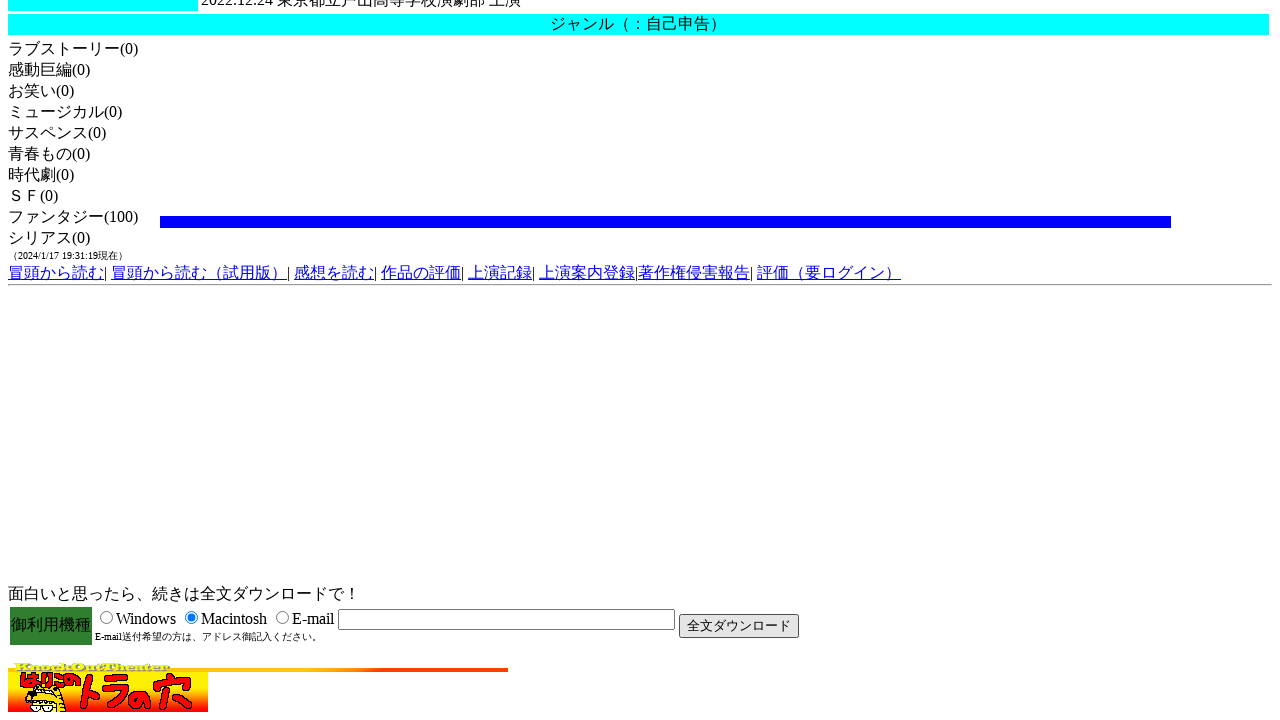

Waited for download to complete
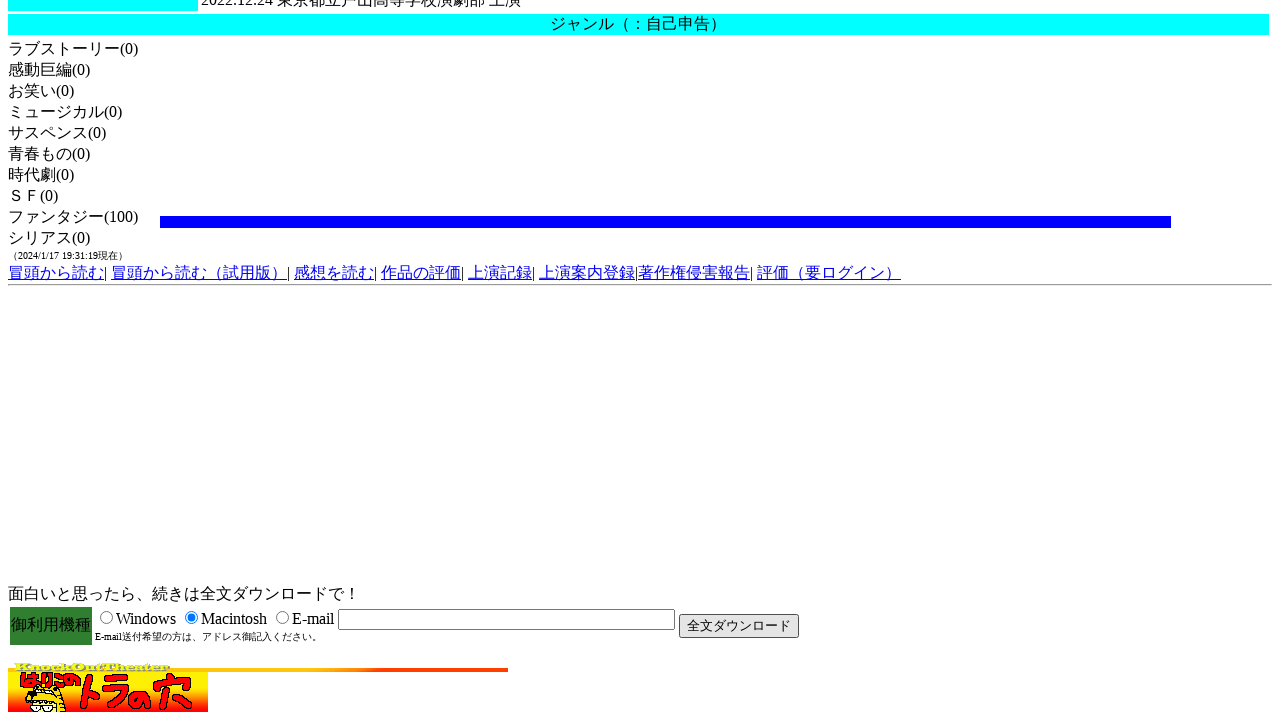

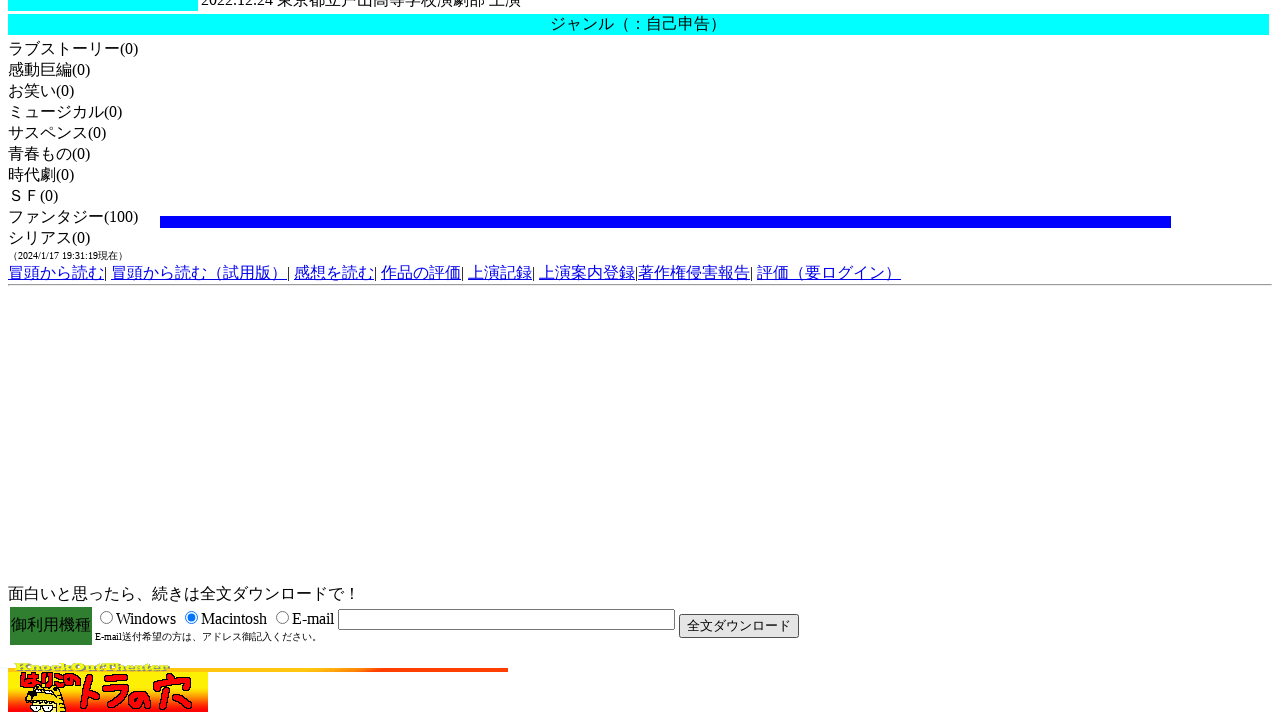